Tests navigation to drinks page by clicking the DRINKS button

Starting URL: https://noizyoysters.com/

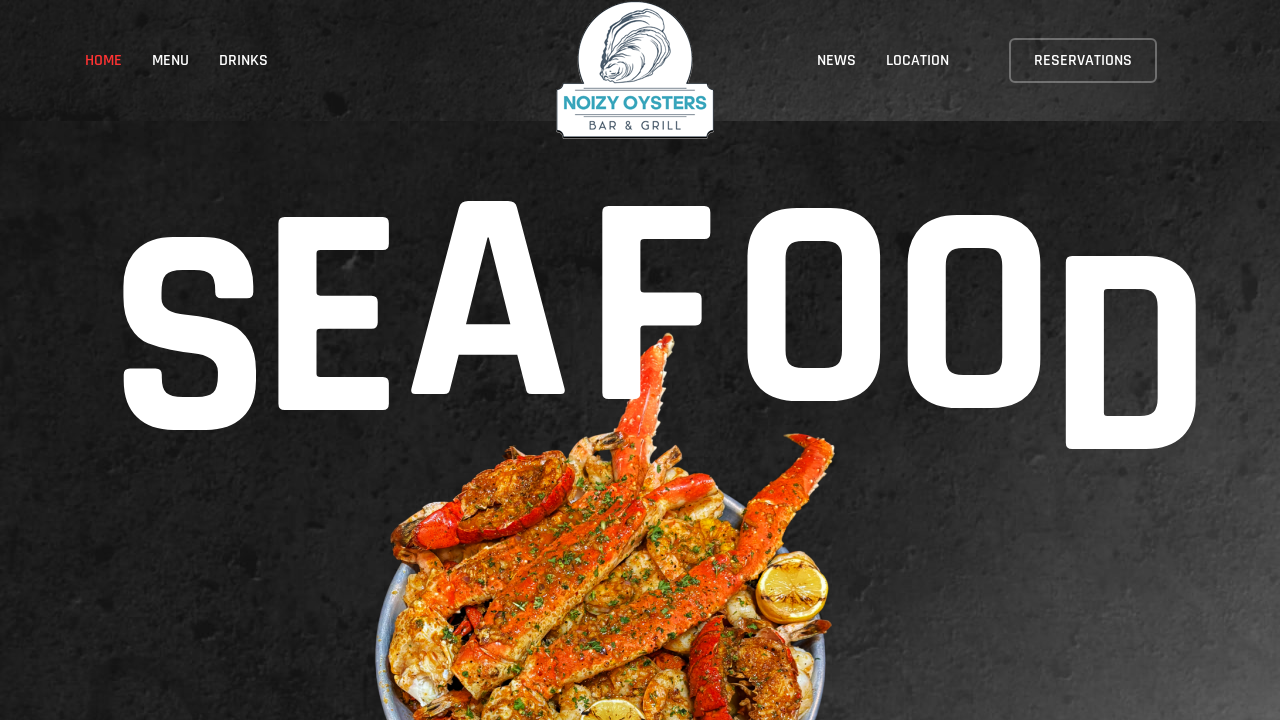

Clicked DRINKS button to navigate to drinks page at (258, 60) on text=DRINKS
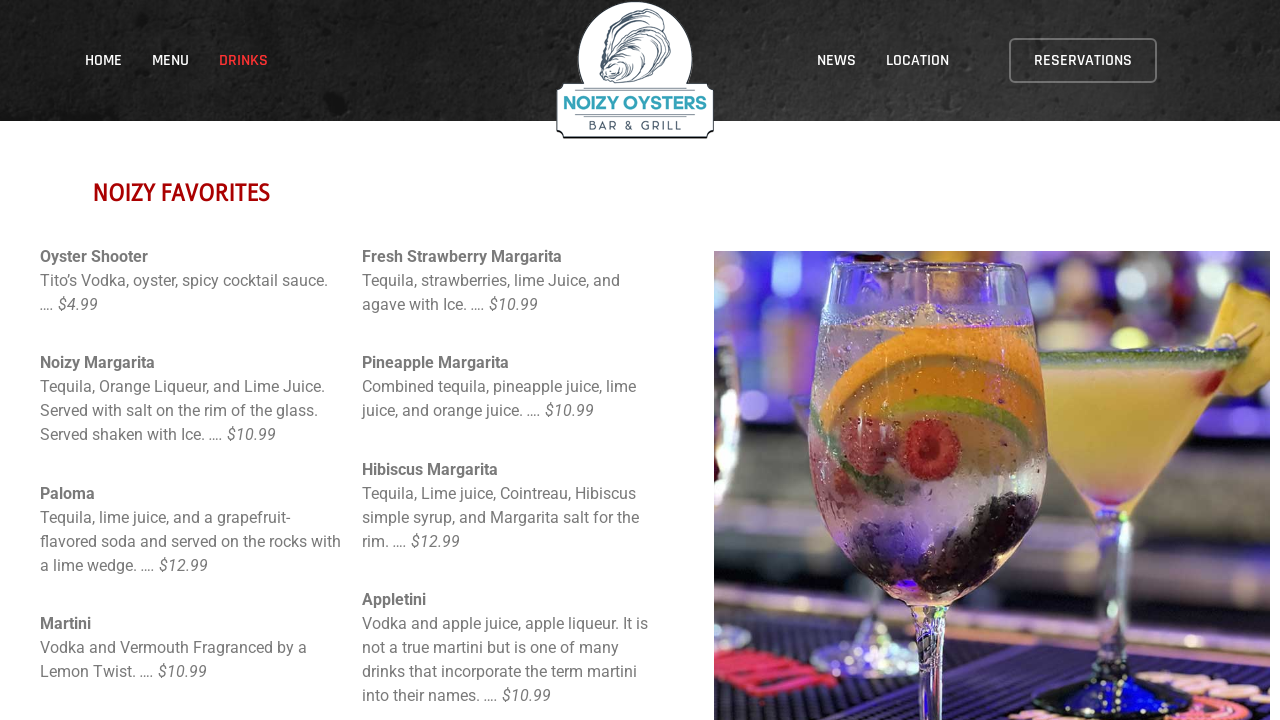

Verified page title is 'Bar Menu – Noizy Oysters Bar & Grill'
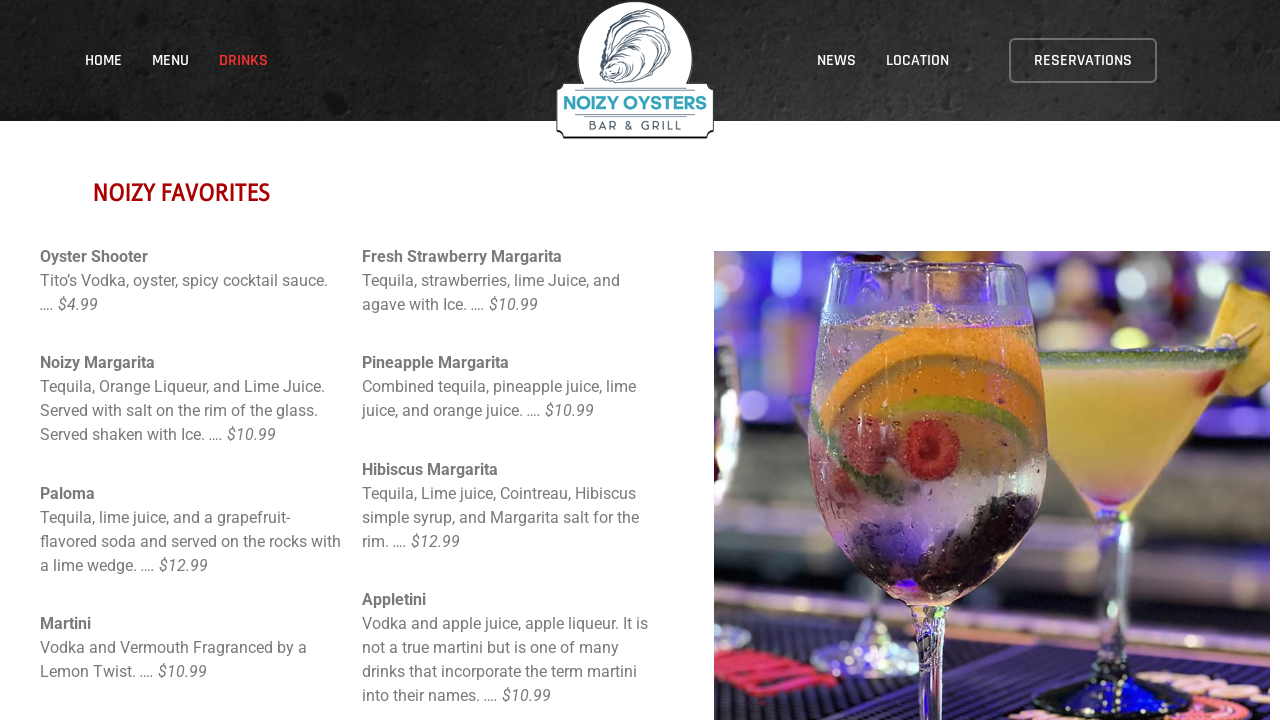

Verified URL is 'https://noizyoysters.com/drinks-cocktails/'
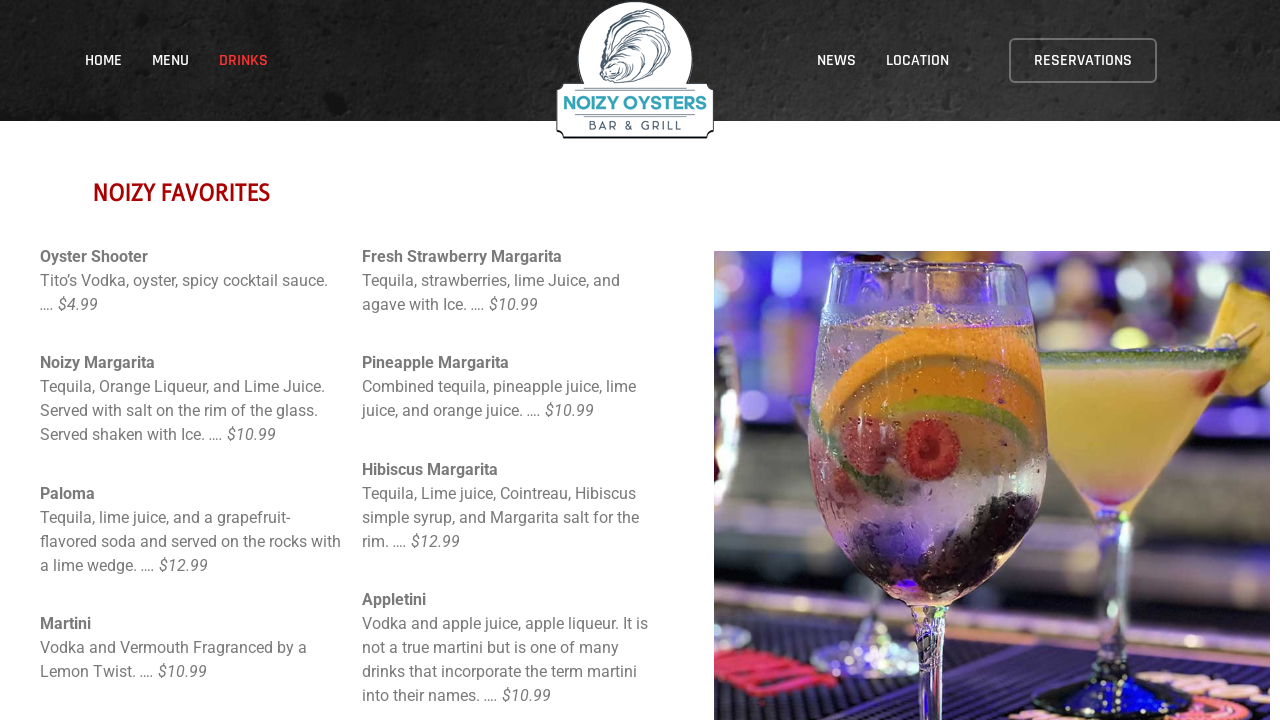

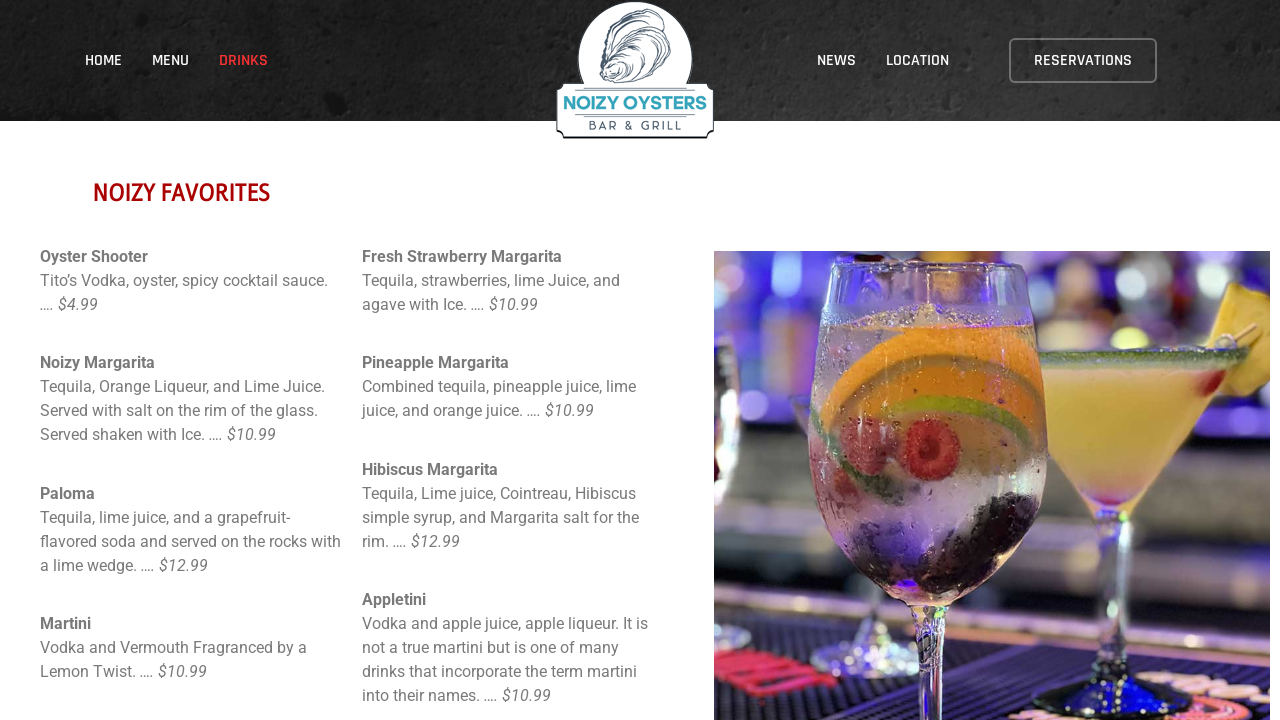